Tests iframe interaction by navigating to frames page and verifying content inside a single iframe

Starting URL: https://the-internet.herokuapp.com/

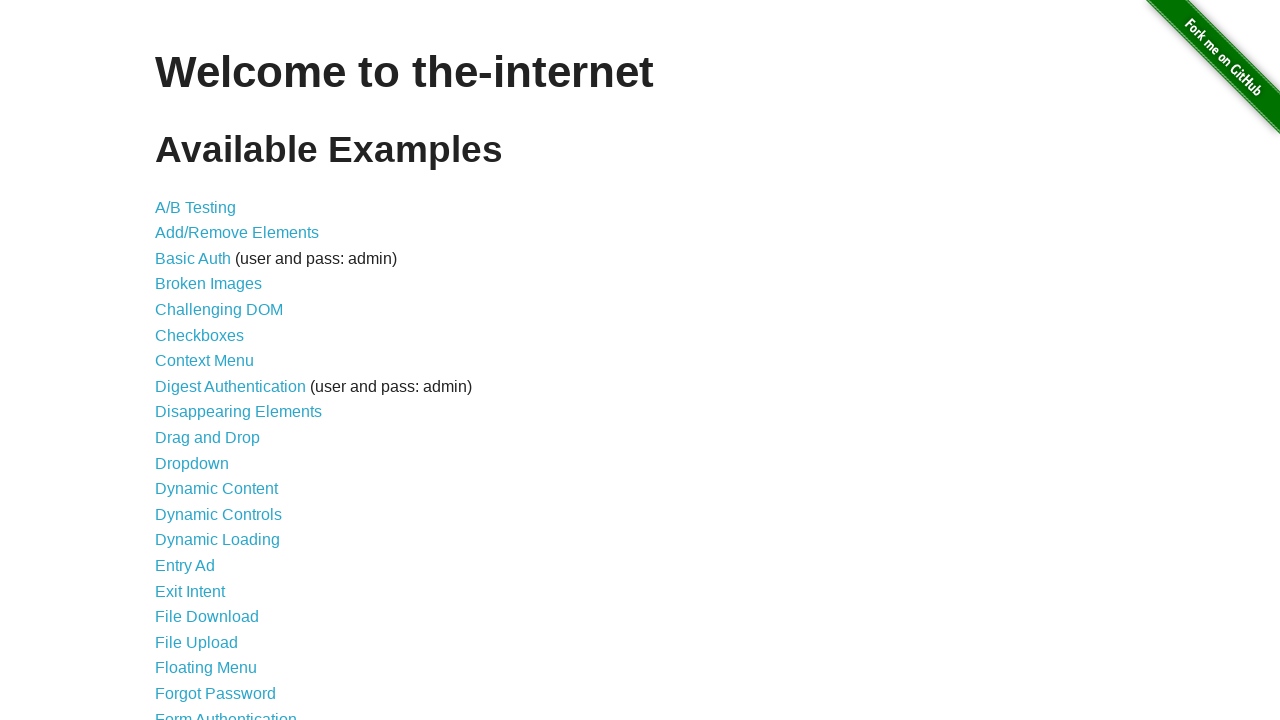

Clicked link to navigate to frames page at (182, 361) on [href="/frames"]
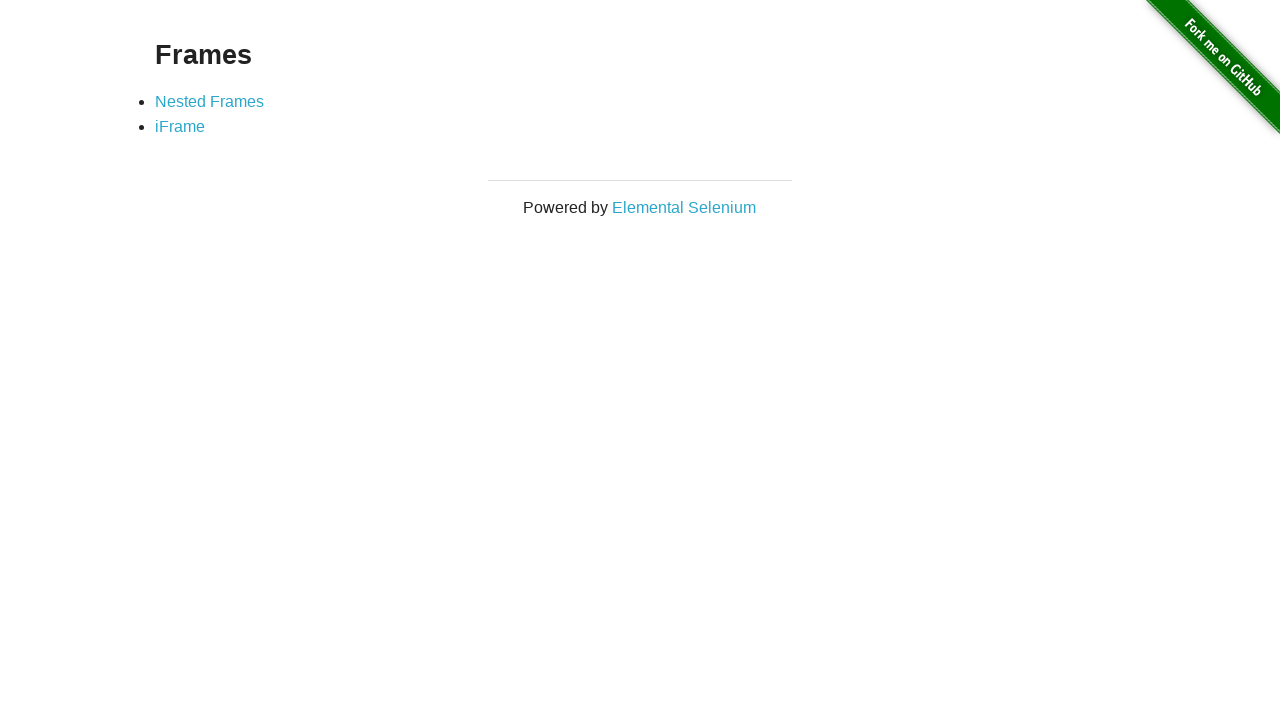

Clicked link to navigate to iframe page at (180, 127) on [href="/iframe"]
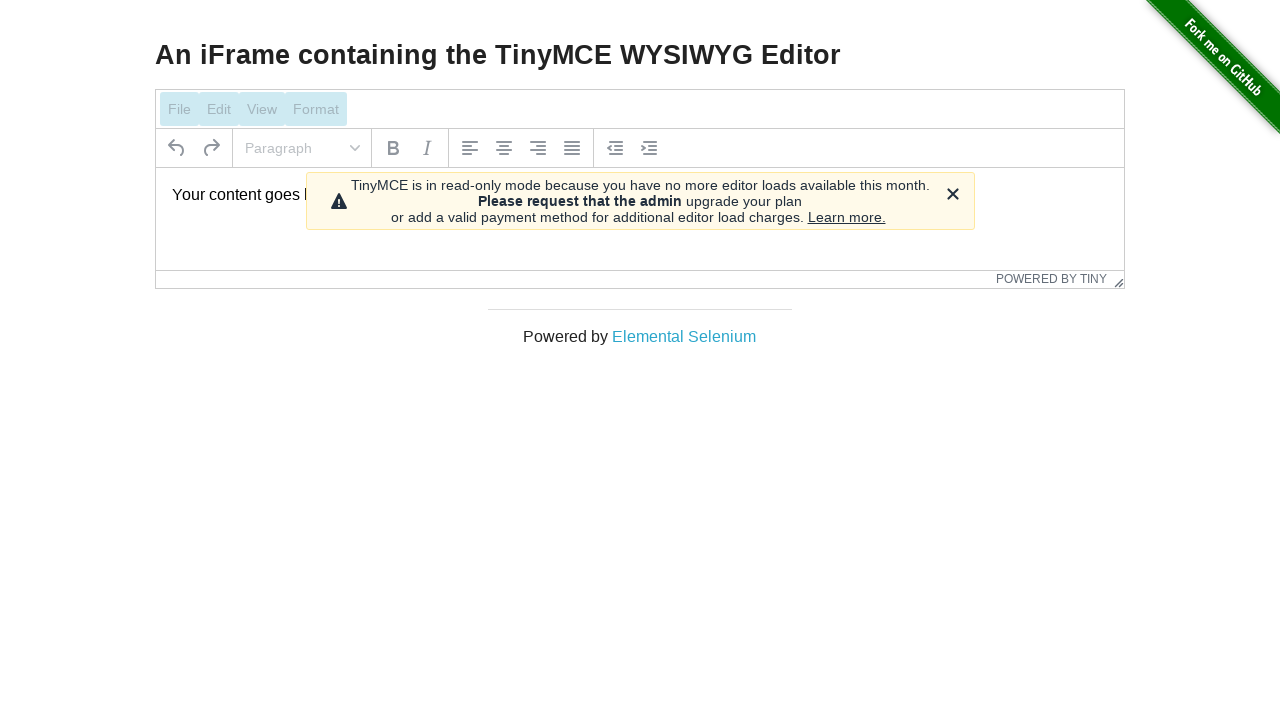

Located iframe with selector #mce_0_ifr
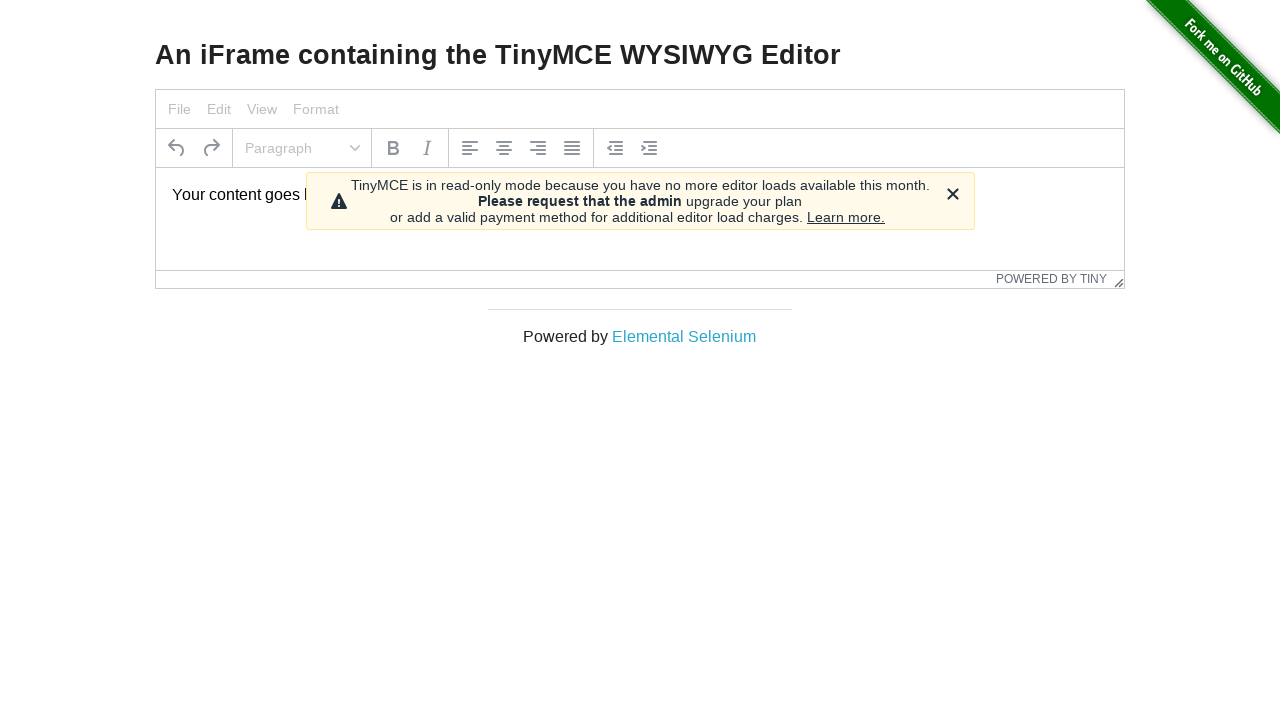

Verified content inside iframe (#tinymce) is visible
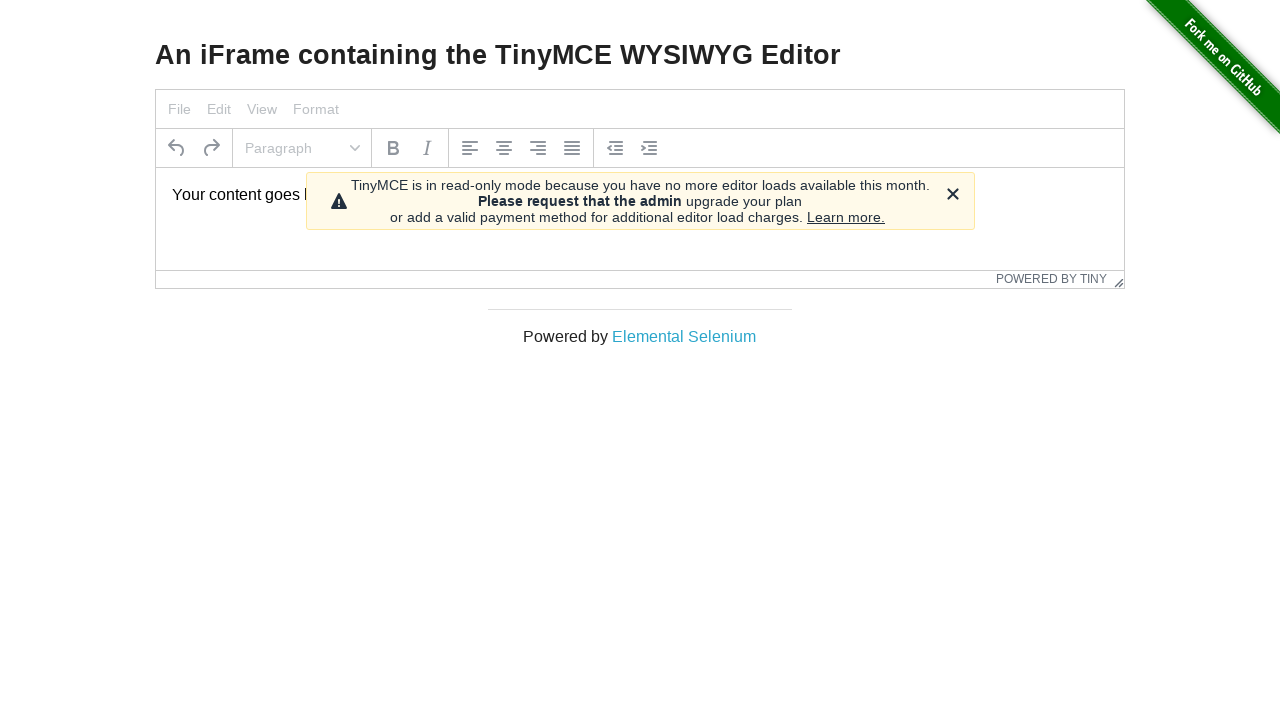

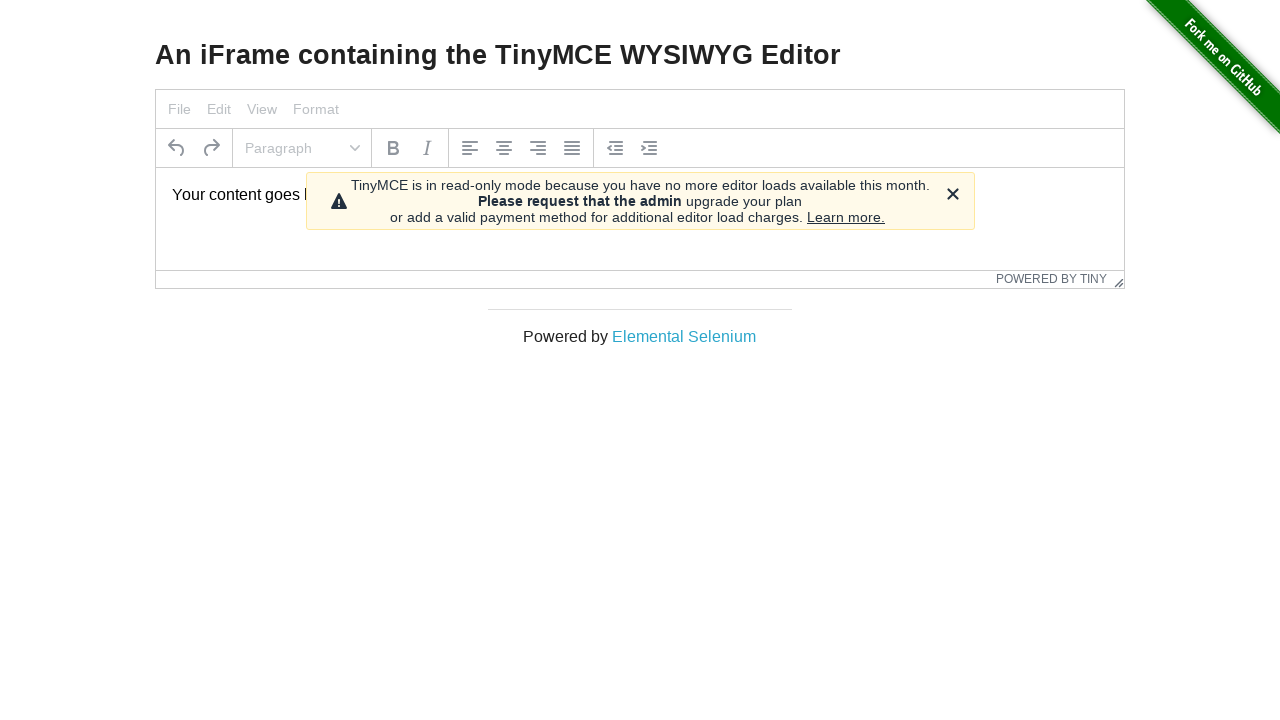